Tests that the online payment section has the correct title "Онлайн пополнение без комиссии" (Online top-up without commission)

Starting URL: https://www.mts.by

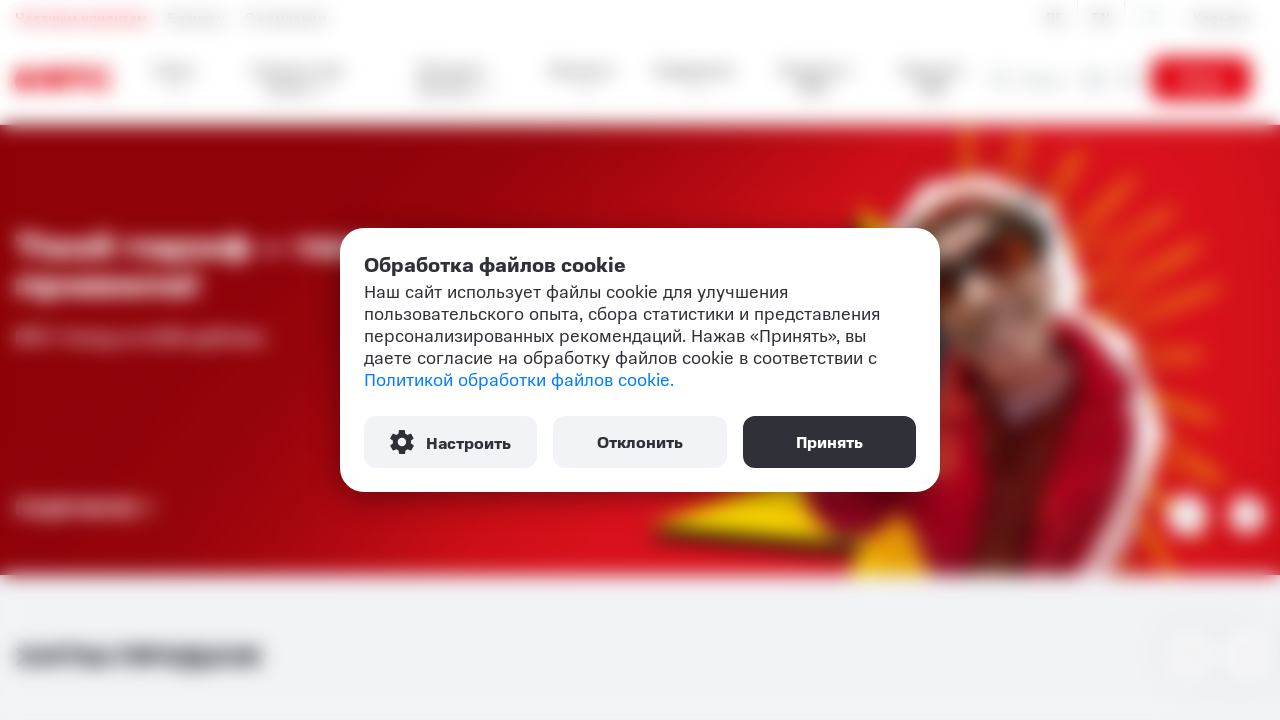

Located the online payment section title element using XPath
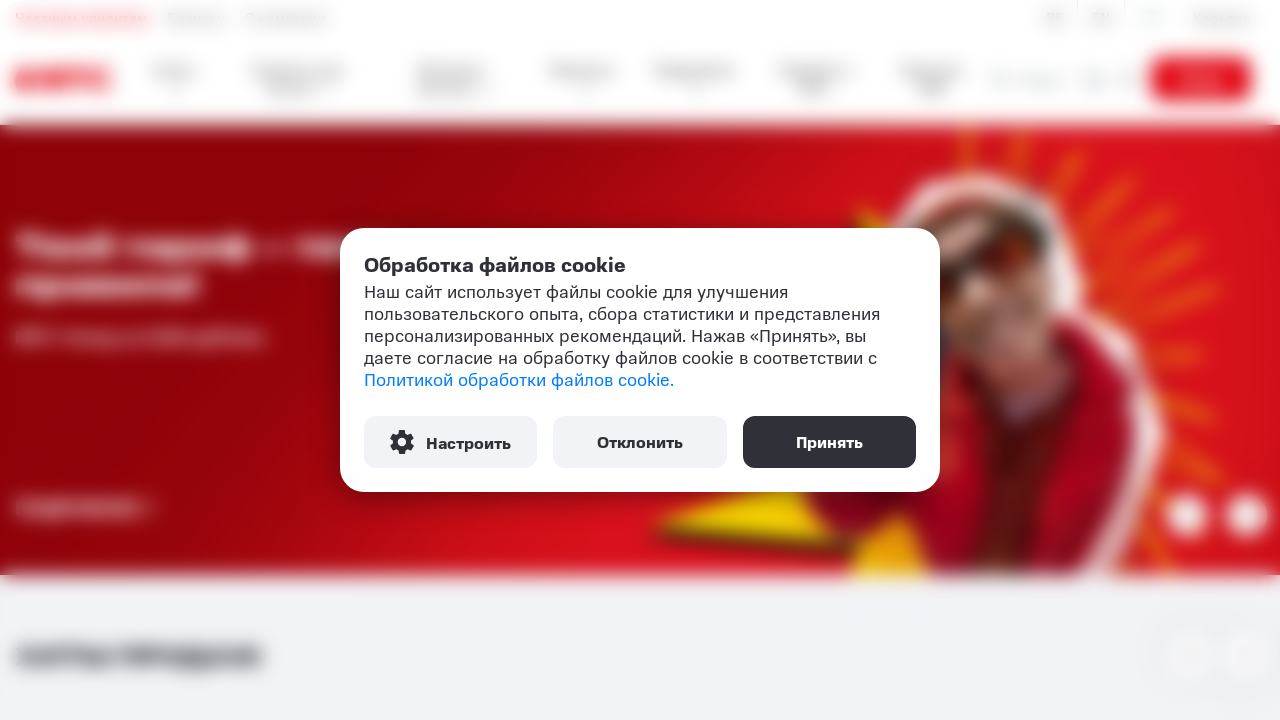

Verified that the block title 'Онлайн пополнение без комиссии' is visible
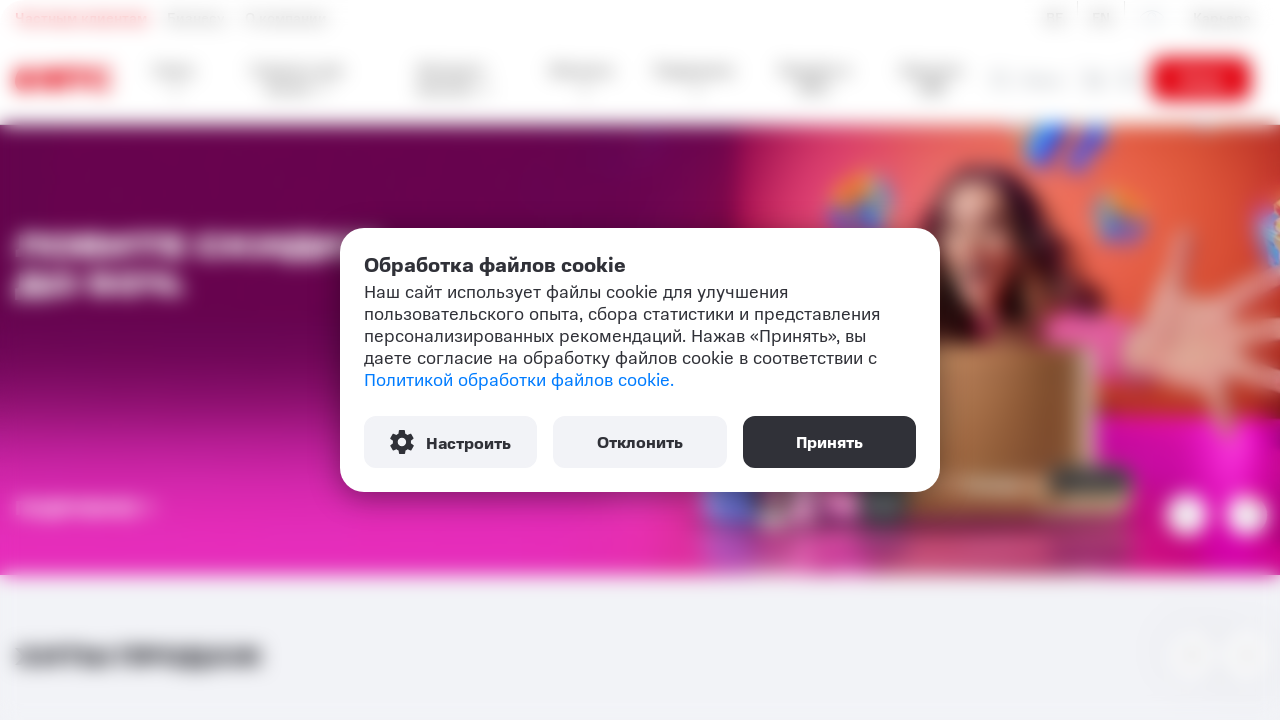

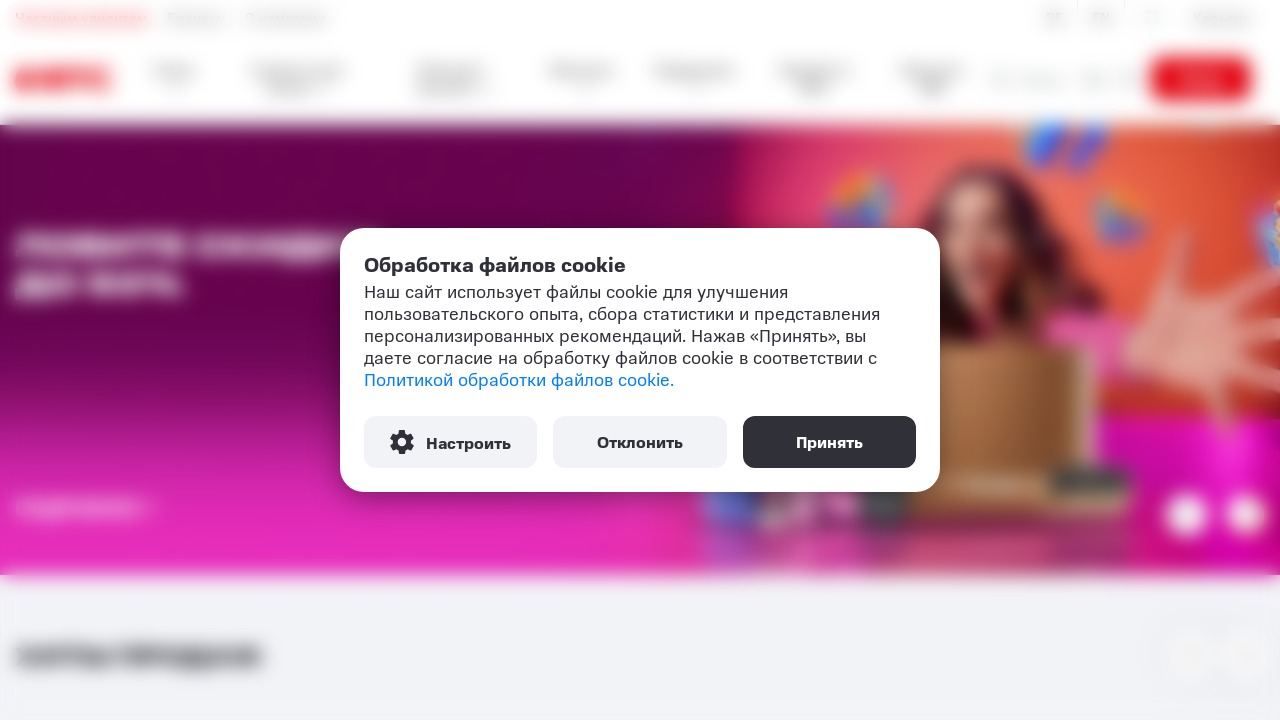